Tests that clicking the RSS Feed link navigates to the RSS XML page

Starting URL: https://www.xkcd.com

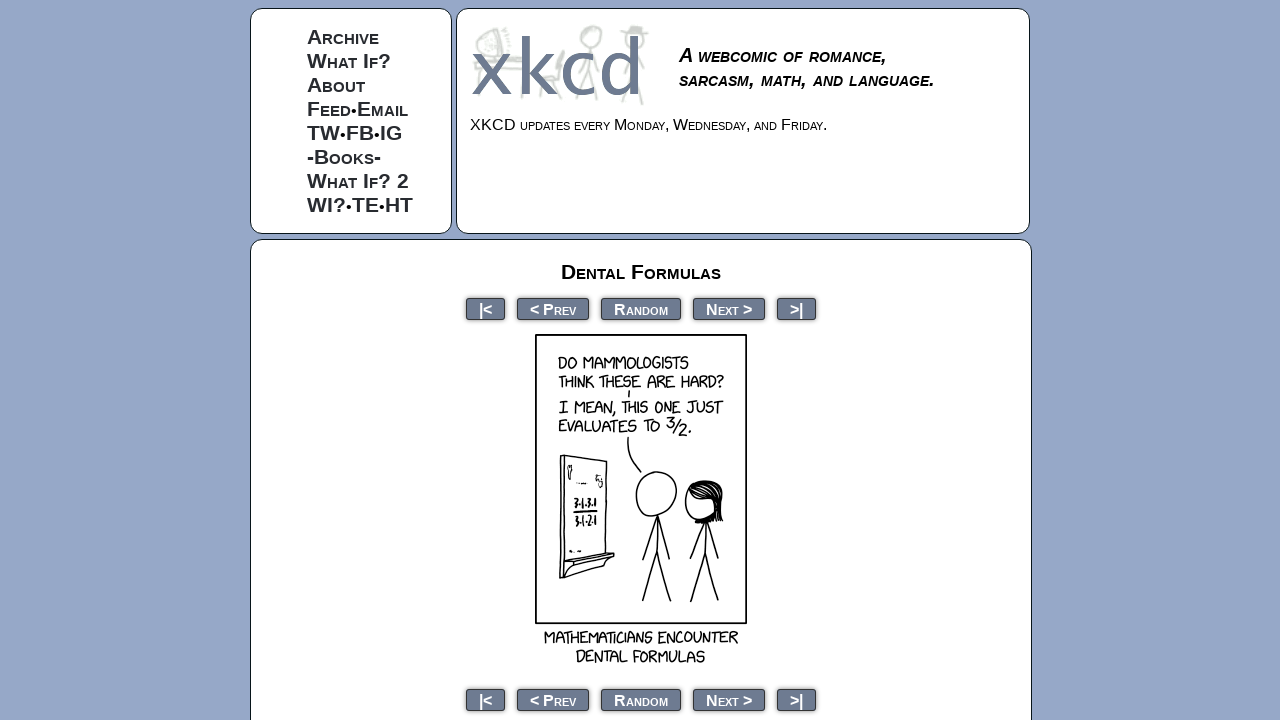

Clicked the RSS Feed link at (572, 360) on text=RSS Feed
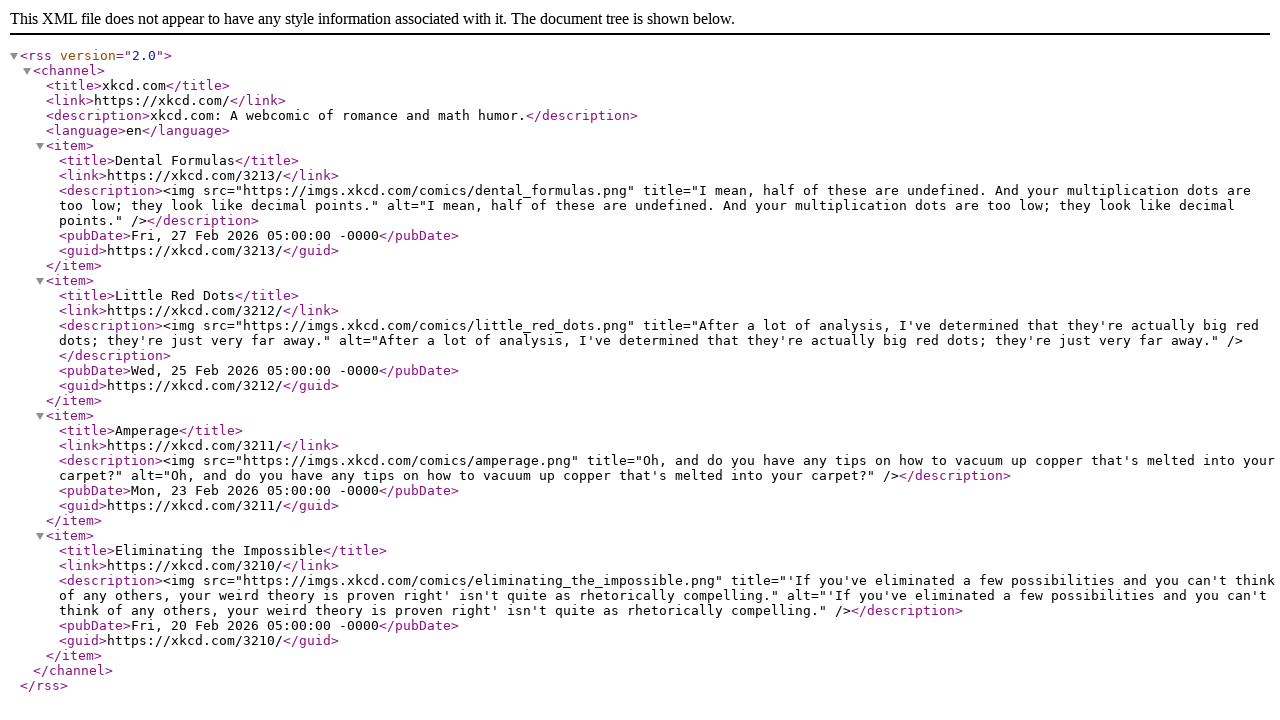

Navigated to RSS XML page
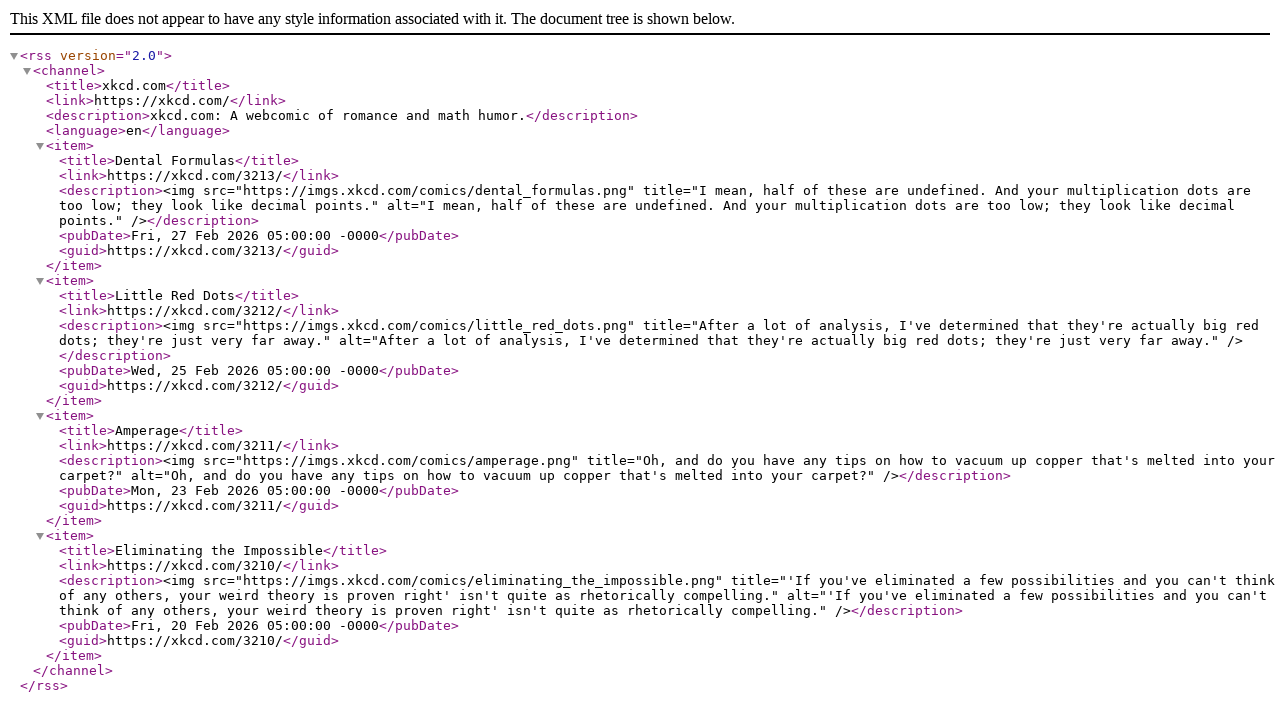

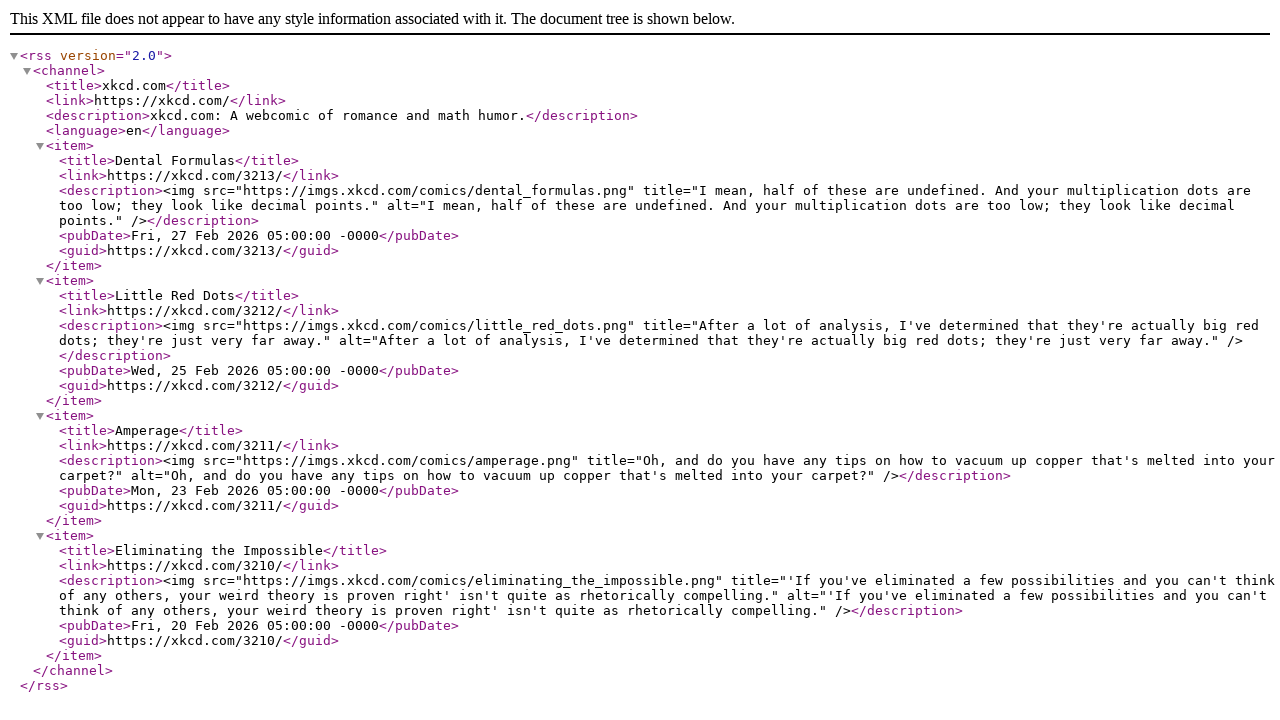